Demonstrates XPath sibling and parent traversal by locating buttons in the header using following-sibling and parent axis navigation

Starting URL: https://rahulshettyacademy.com/AutomationPractice/

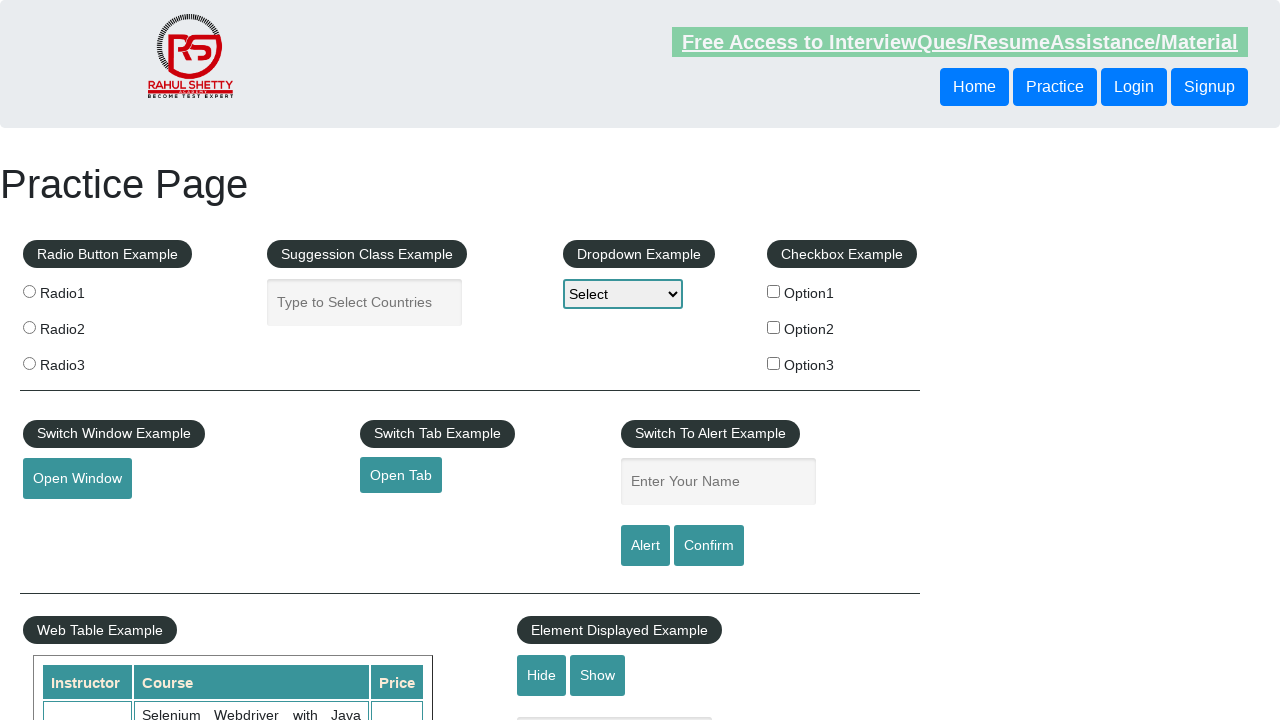

Located button using following-sibling XPath axis
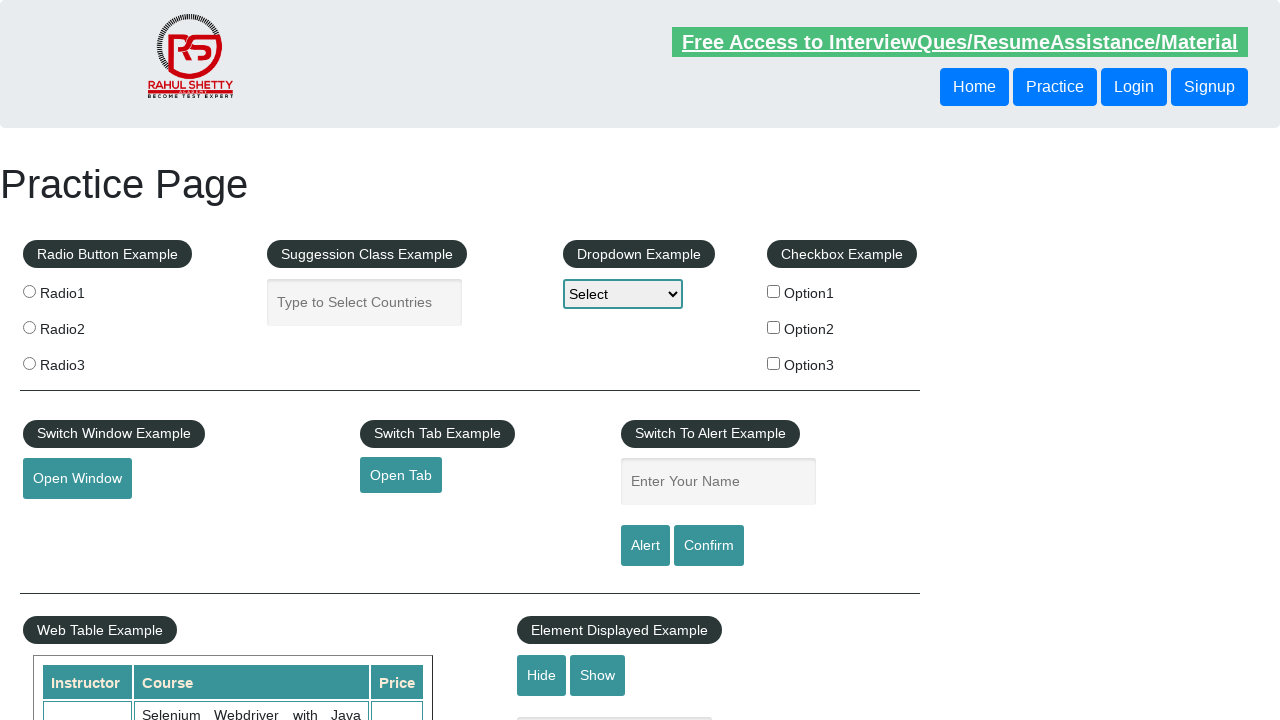

Waiting for sibling button to become visible
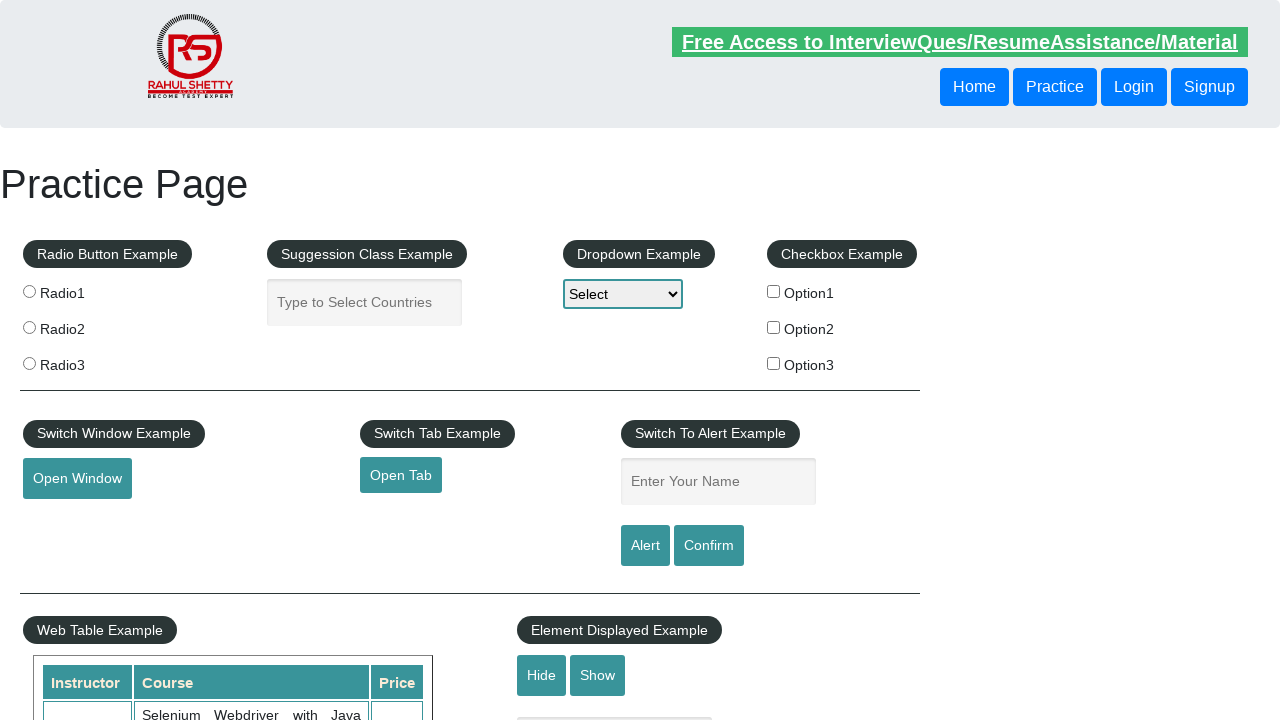

Retrieved and printed text content of sibling button
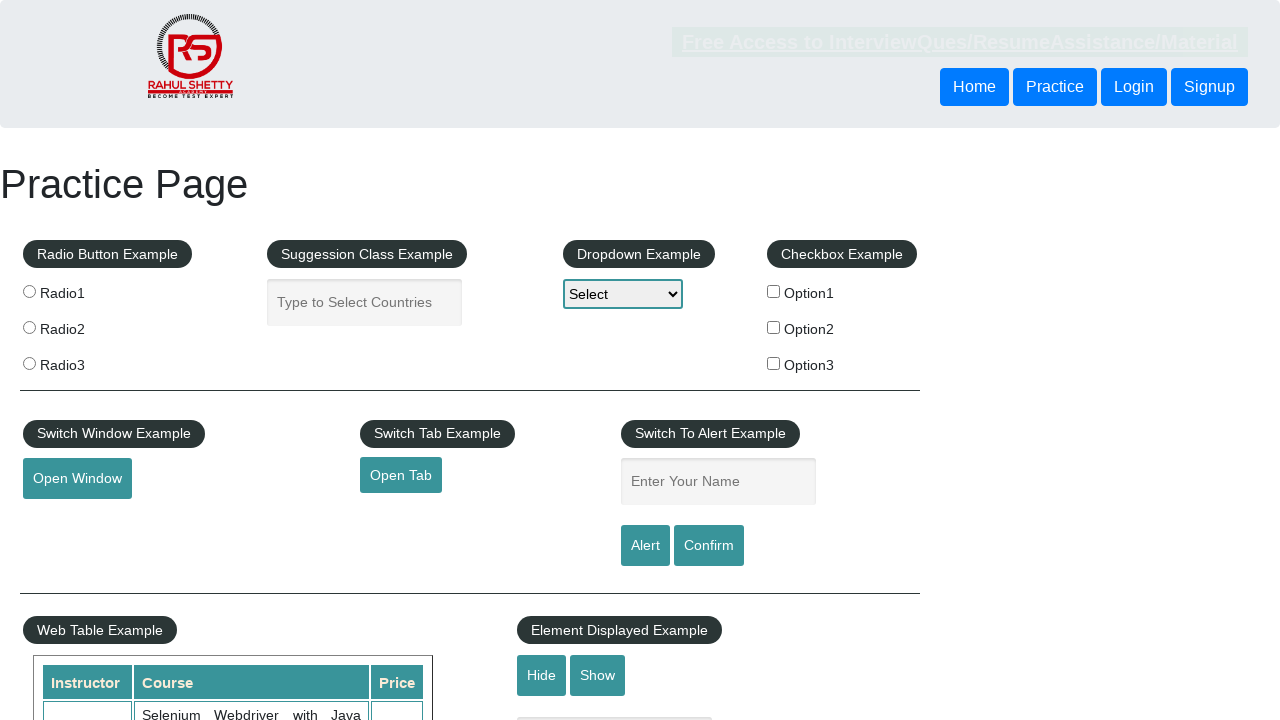

Located button using parent axis XPath traversal
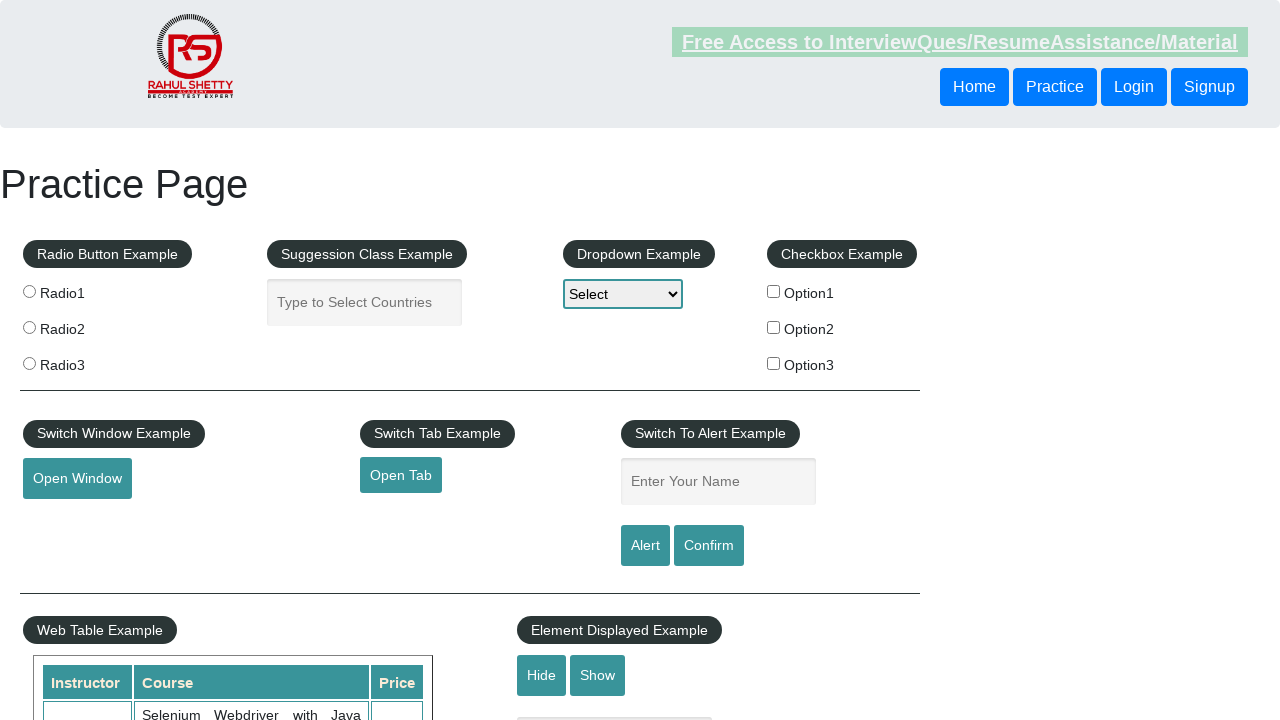

Retrieved and printed text content of parent-traversed button
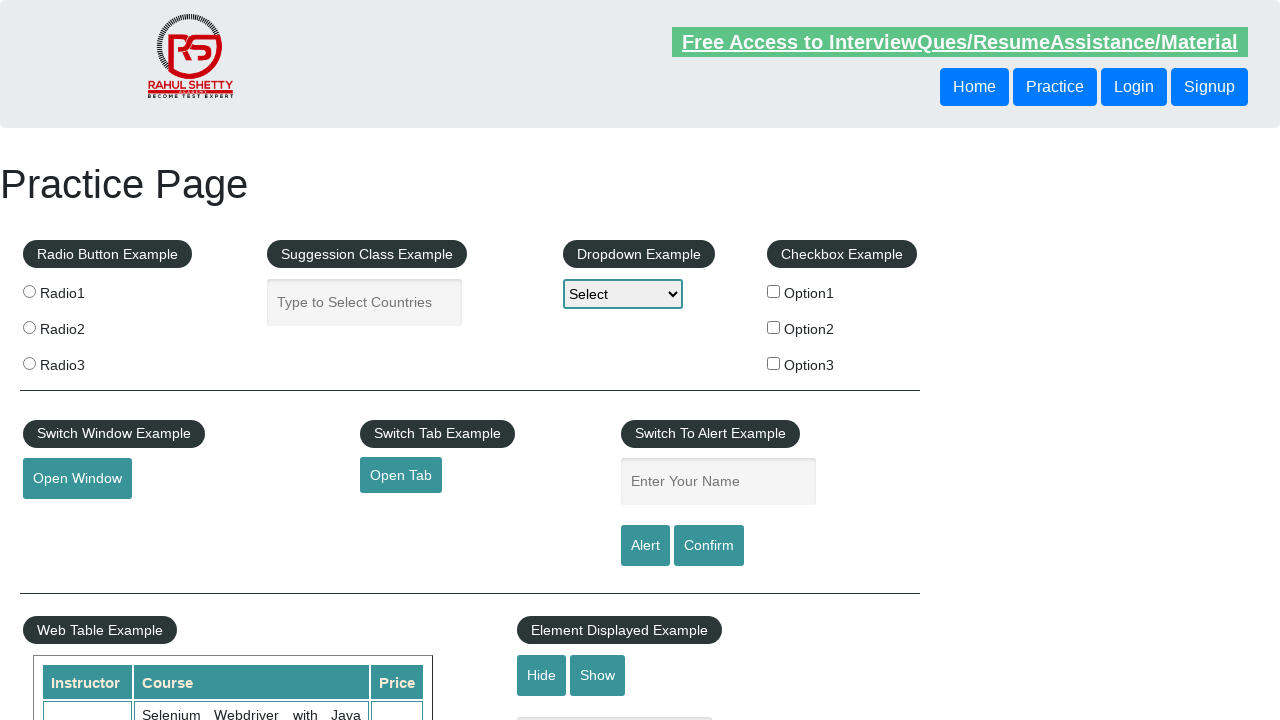

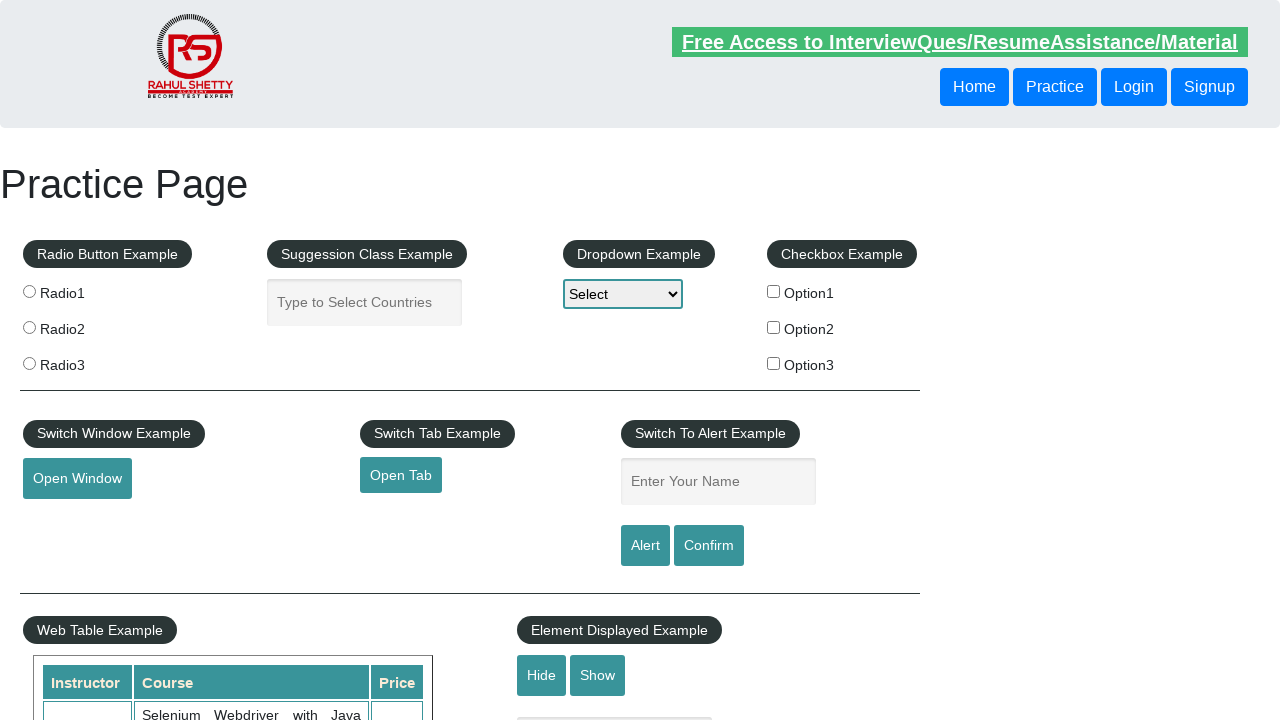